Tests basic browser navigation by clicking a link to navigate to the Form Authentication page, then using browser back and forward buttons to navigate through history.

Starting URL: https://the-internet.herokuapp.com

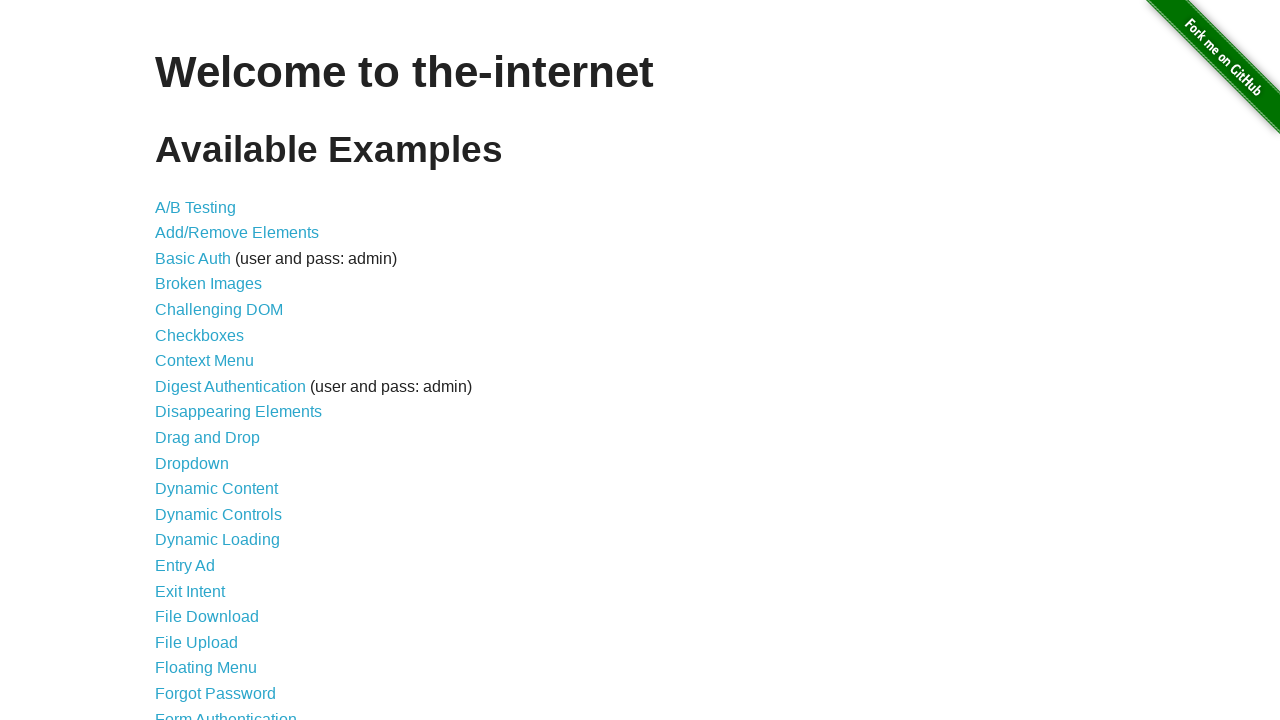

Clicked on 'Form Authentication' link to navigate to login page at (226, 712) on text=Form Authentication
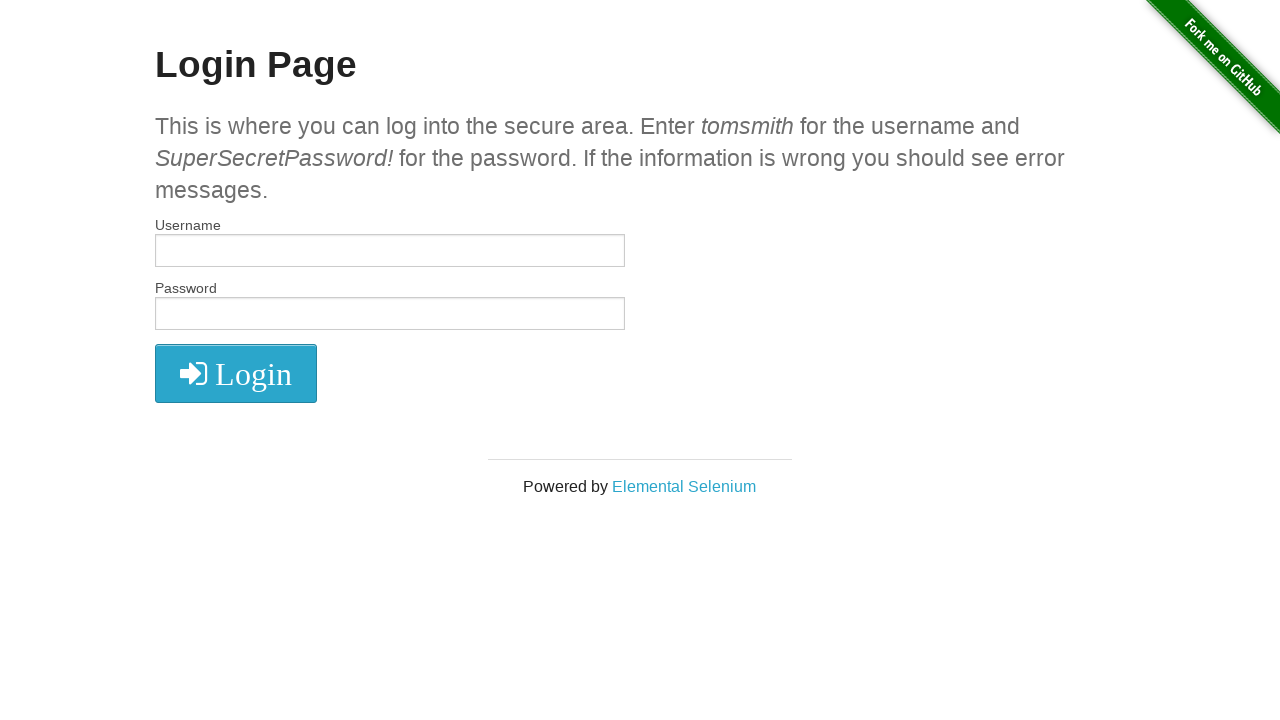

Form Authentication page loaded
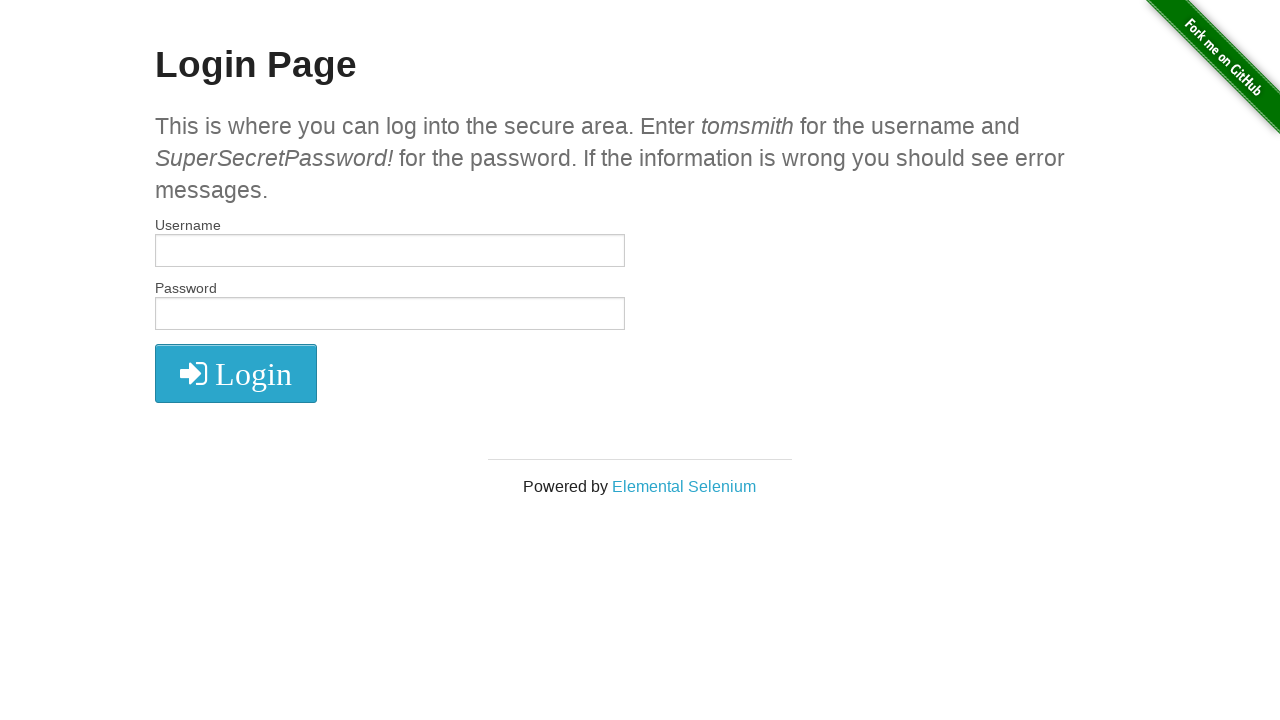

Retrieved page title: The Internet
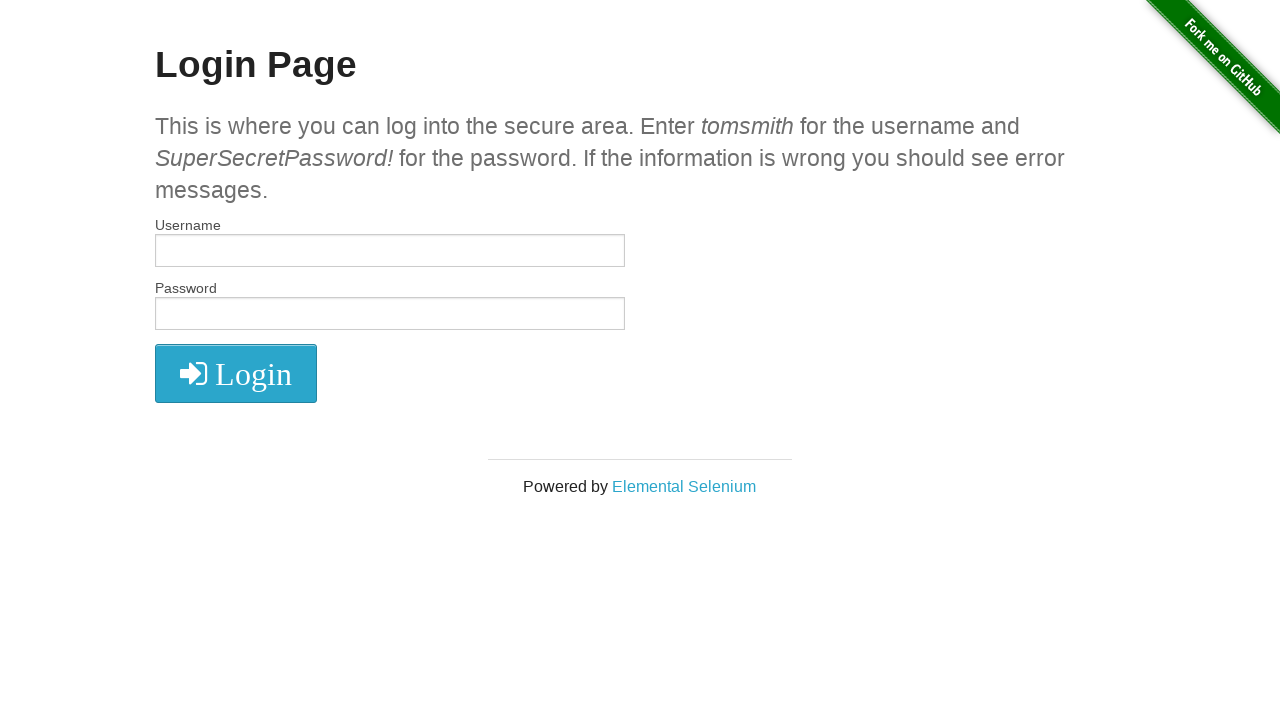

Navigated back to home page using browser back button
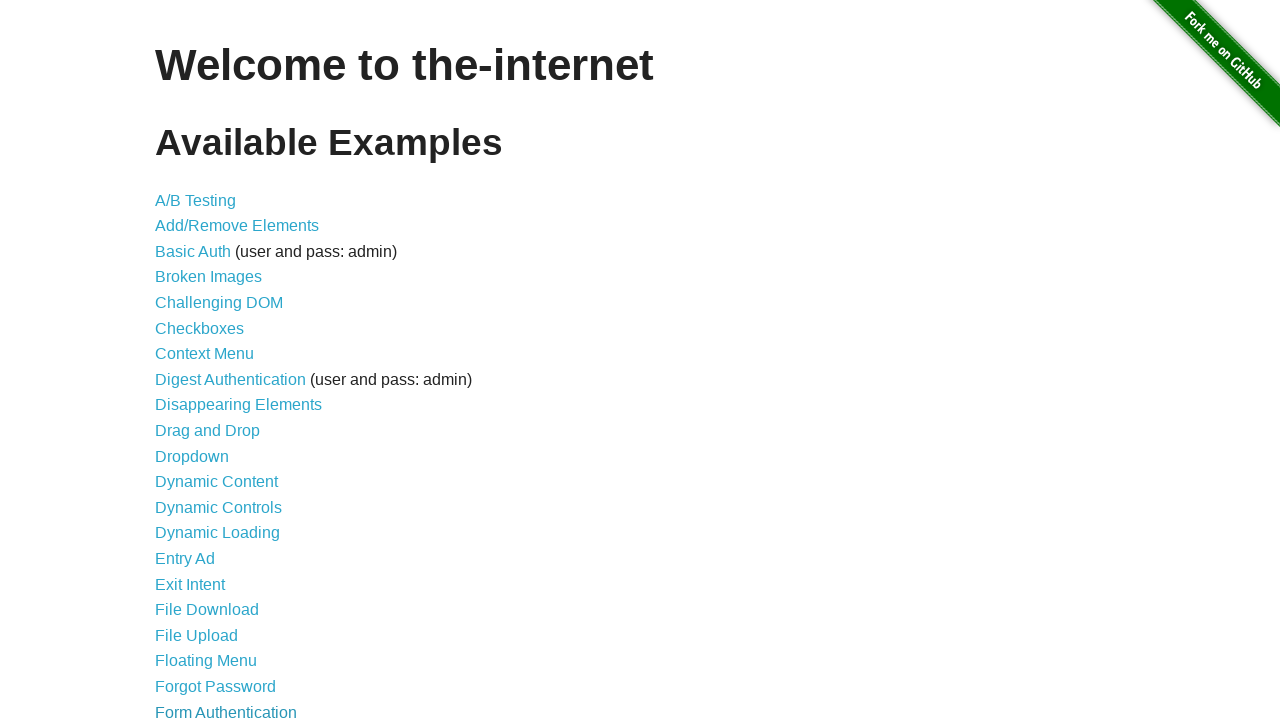

Home page loaded after back navigation
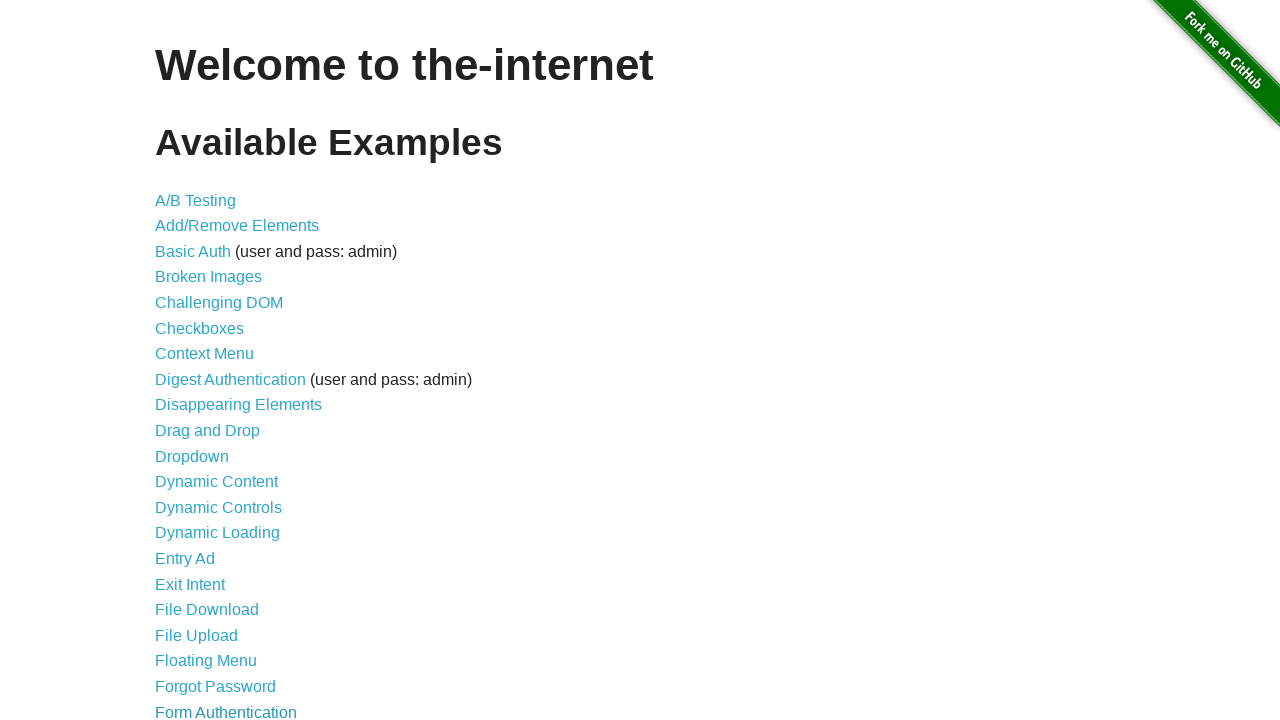

Navigated forward to Form Authentication page using browser forward button
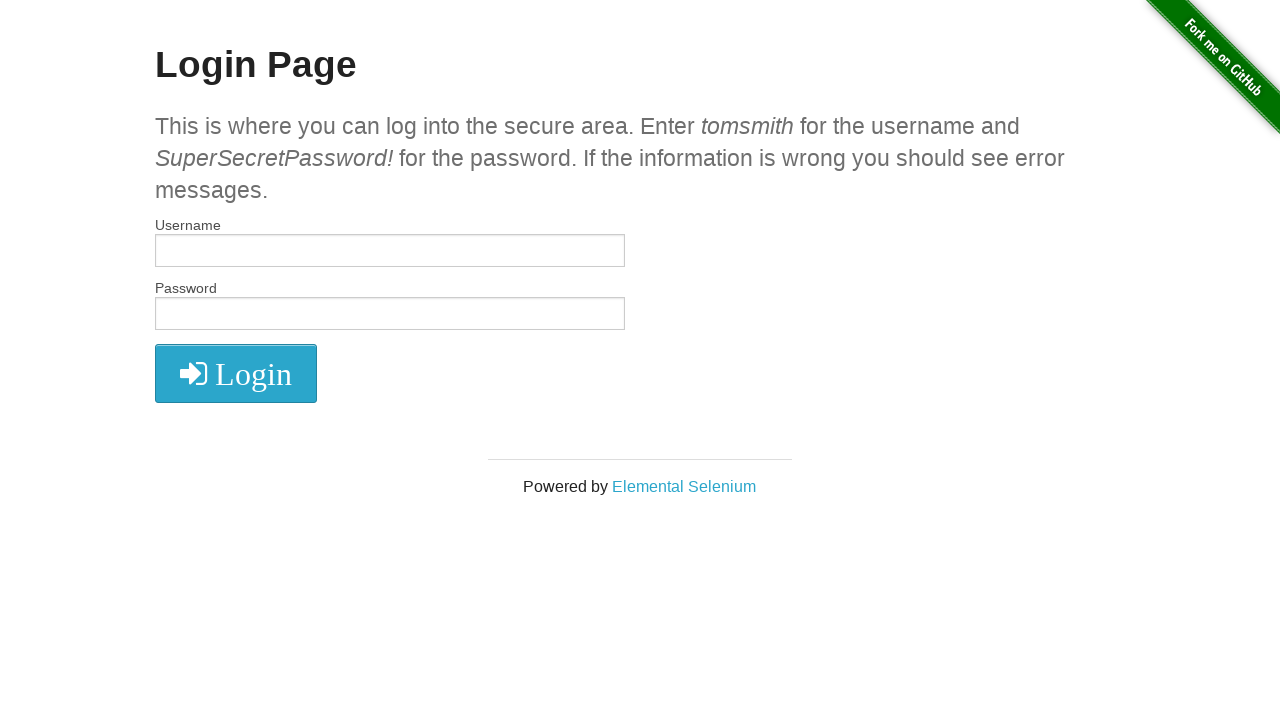

Form Authentication page loaded after forward navigation
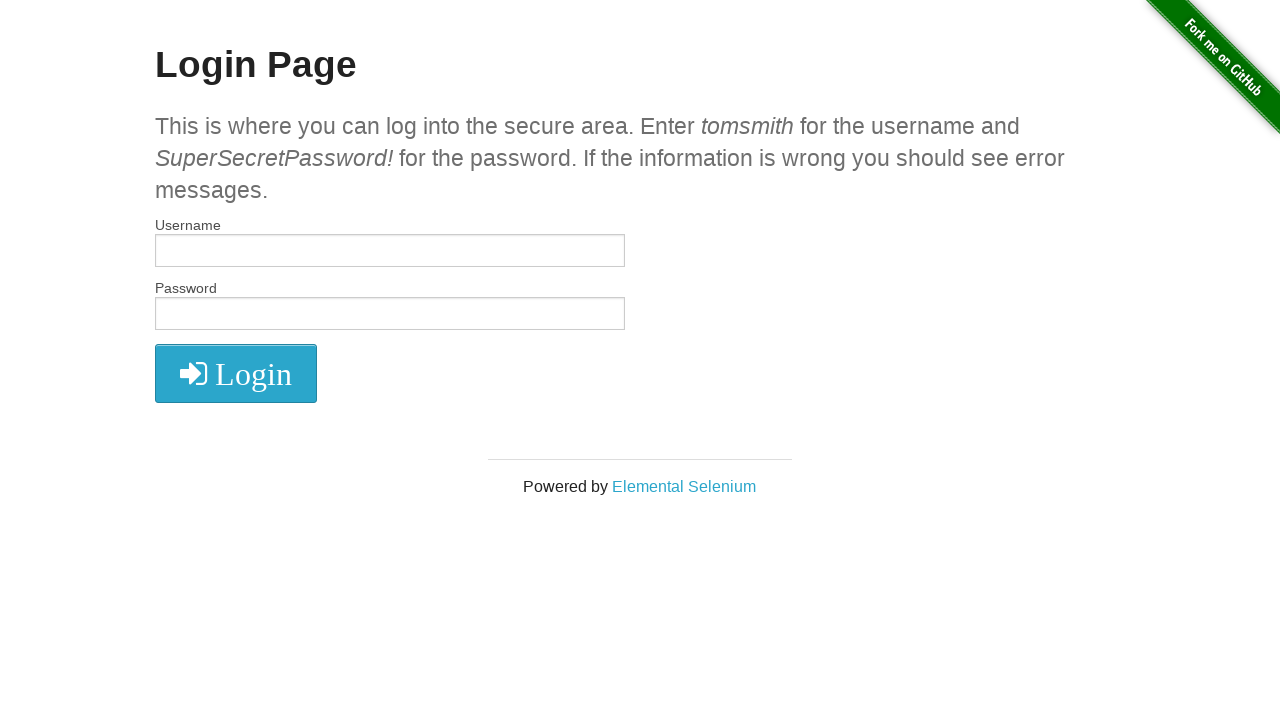

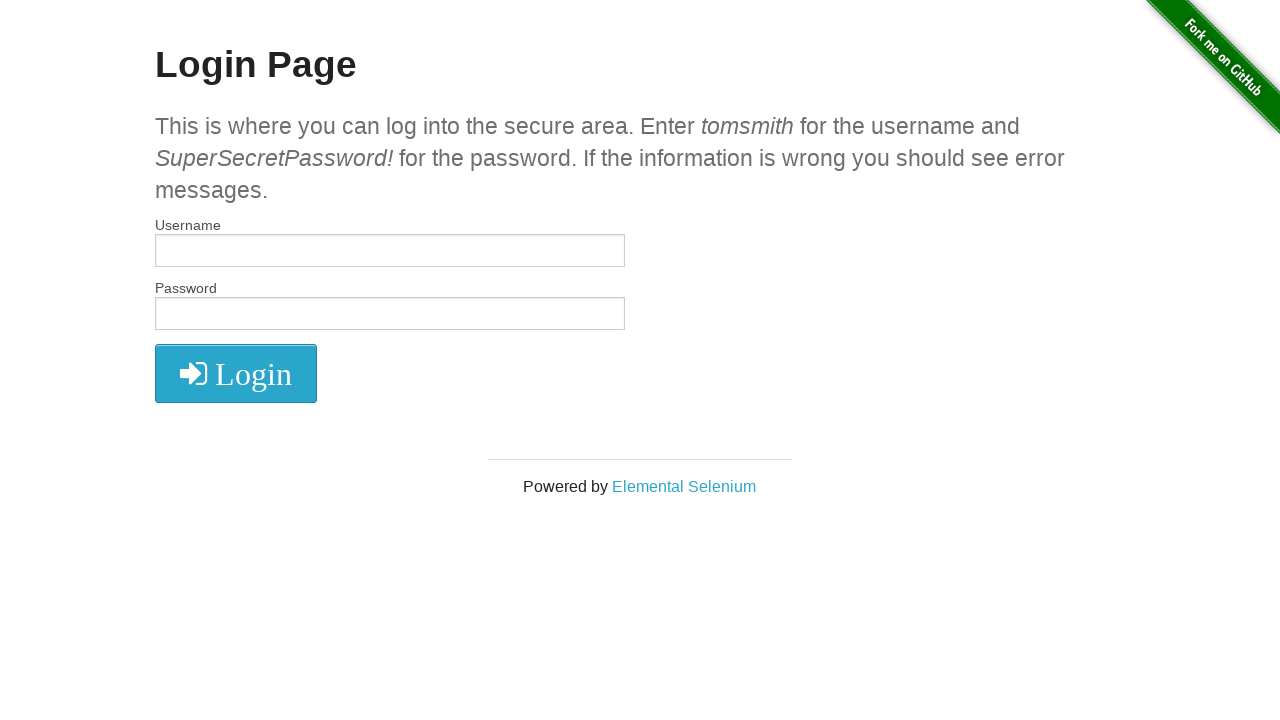